Navigates to W3Schools Bootstrap dropdowns tutorial page and attempts to interact with a dropdown menu element.

Starting URL: https://www.w3schools.com/bootstrap/bootstrap_dropdowns.asp

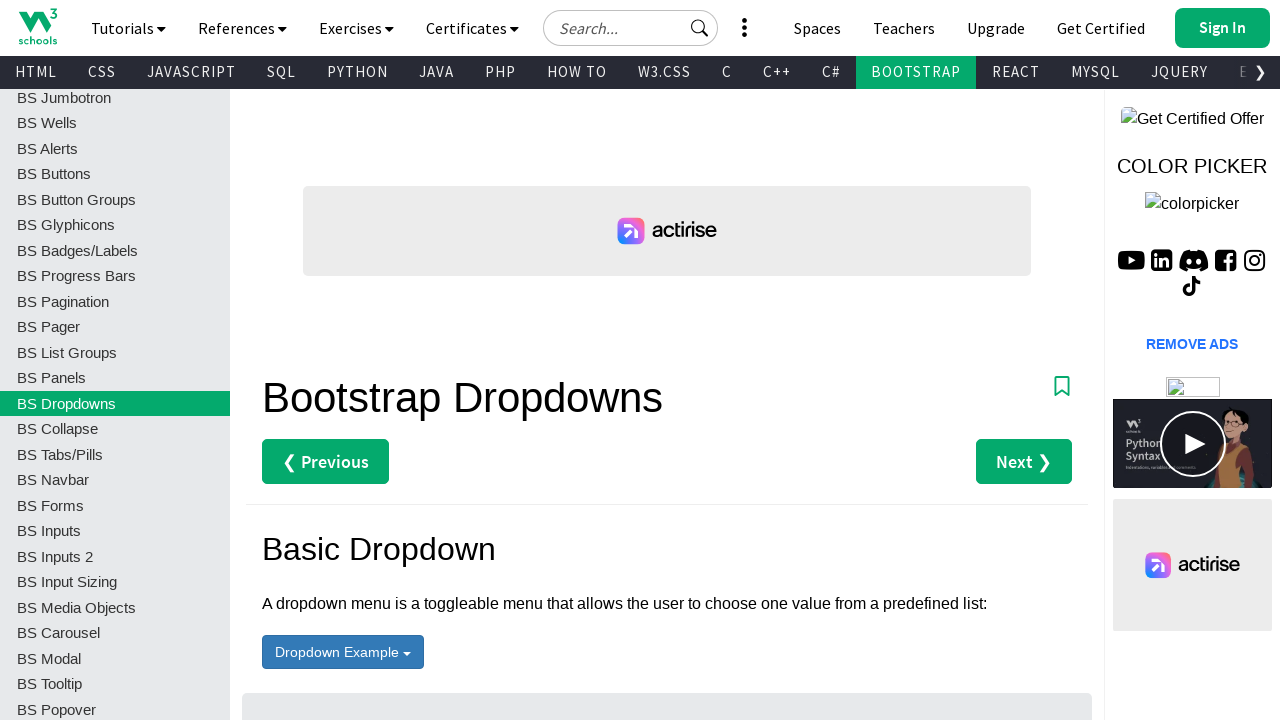

Clicked dropdown button with id 'menu1' to open the dropdown menu at (343, 652) on #menu1
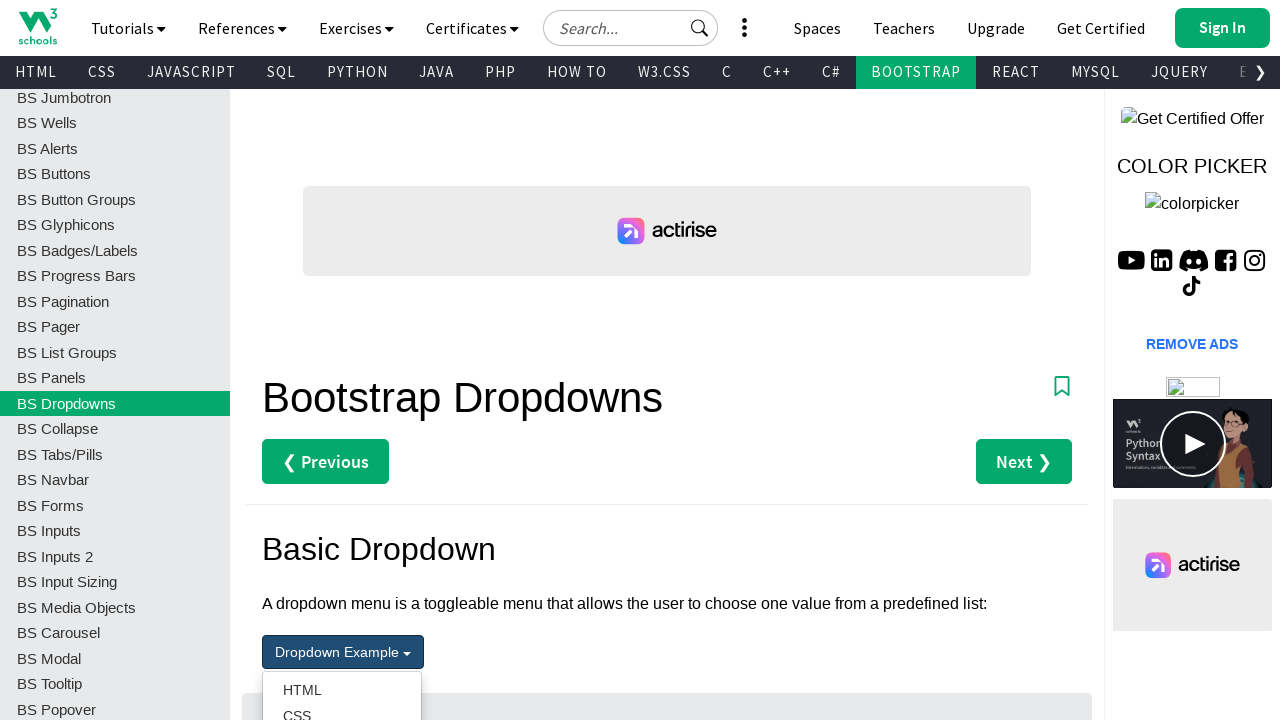

Clicked on a dropdown menu option from the dropdown list at (342, 690) on ul.dropdown-menu li a
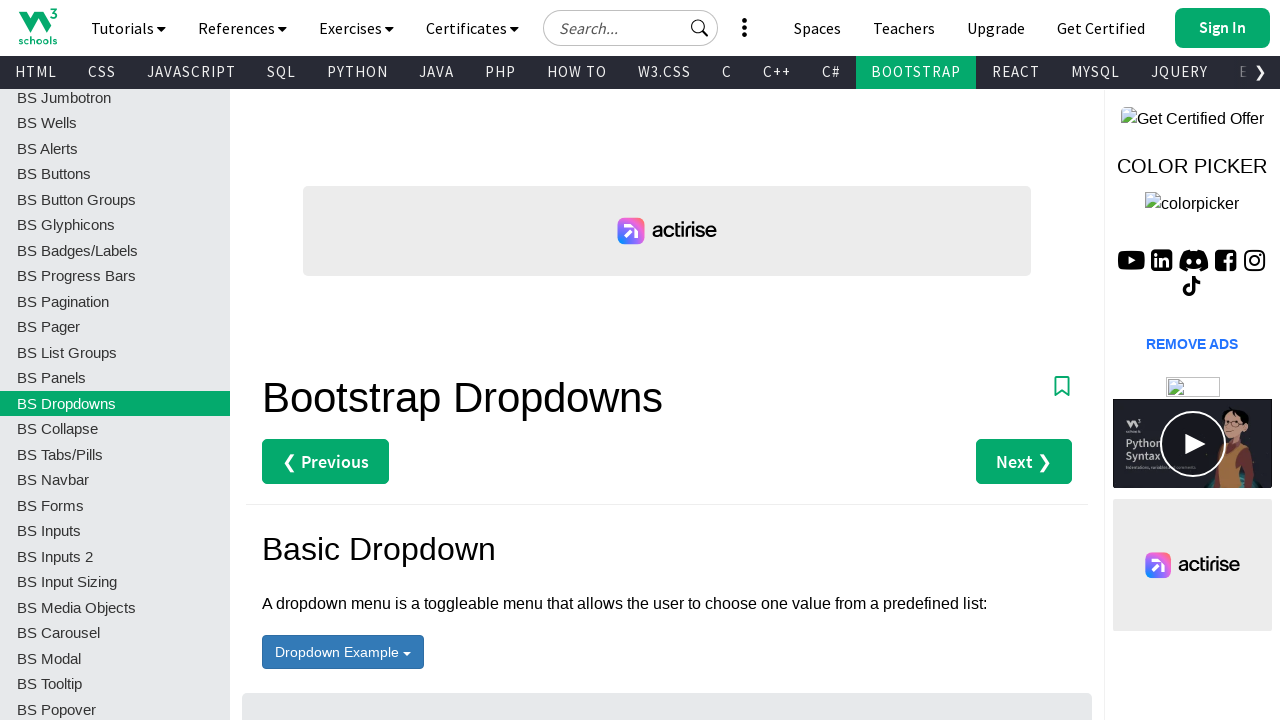

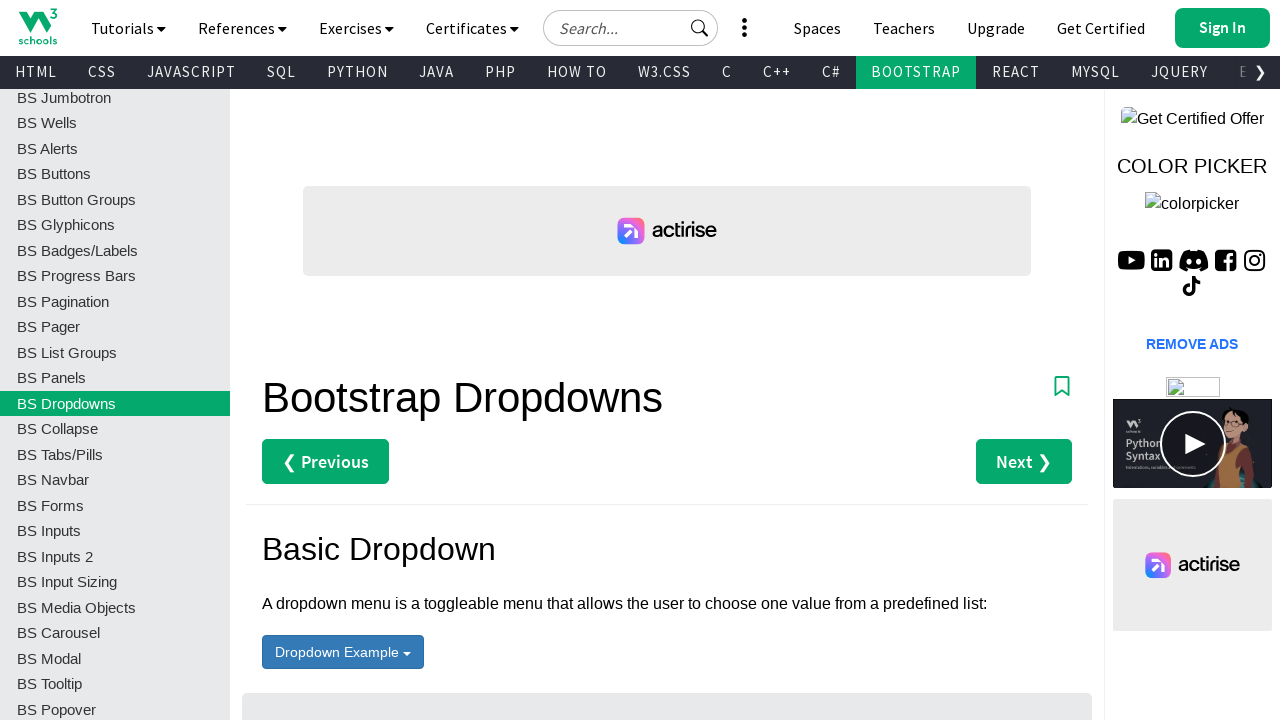